Navigates through paginated real estate property listings by clicking through multiple pages of search results for properties in Vilhena

Starting URL: https://eliameirelescorretora.com.br/imoveis/?q=vilhena&pagina=1

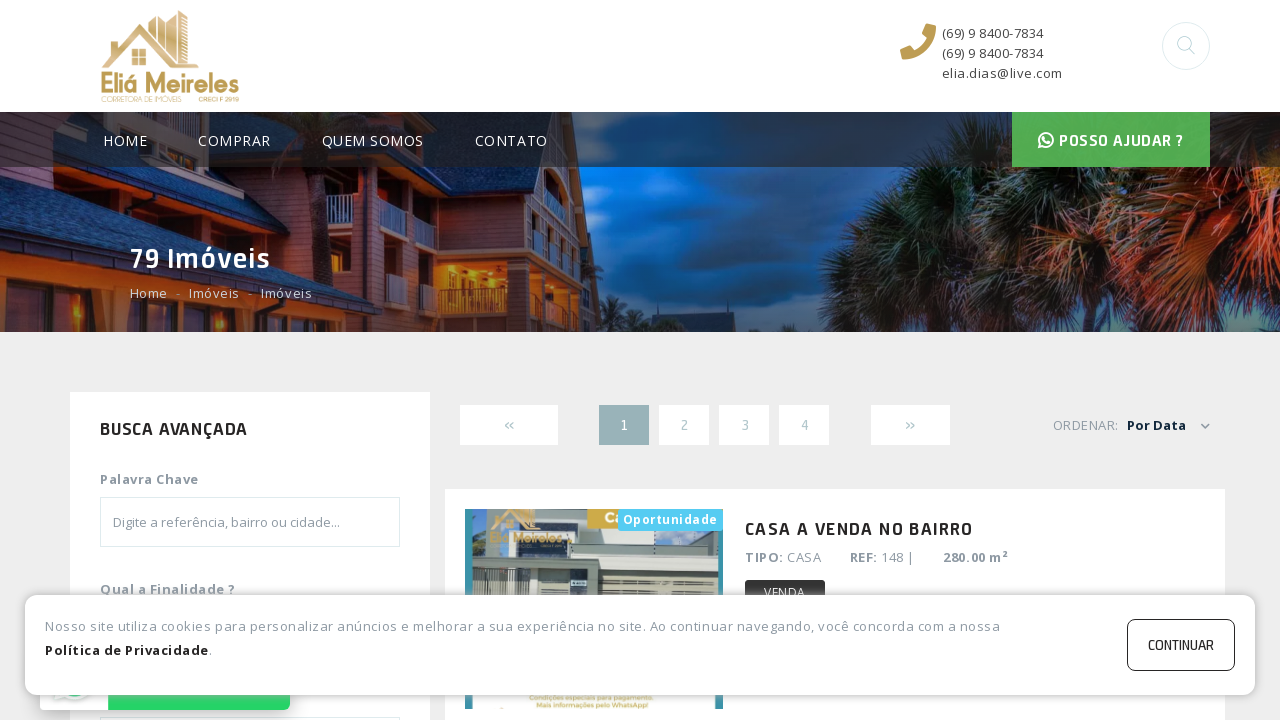

Waited for property listings to load on initial page
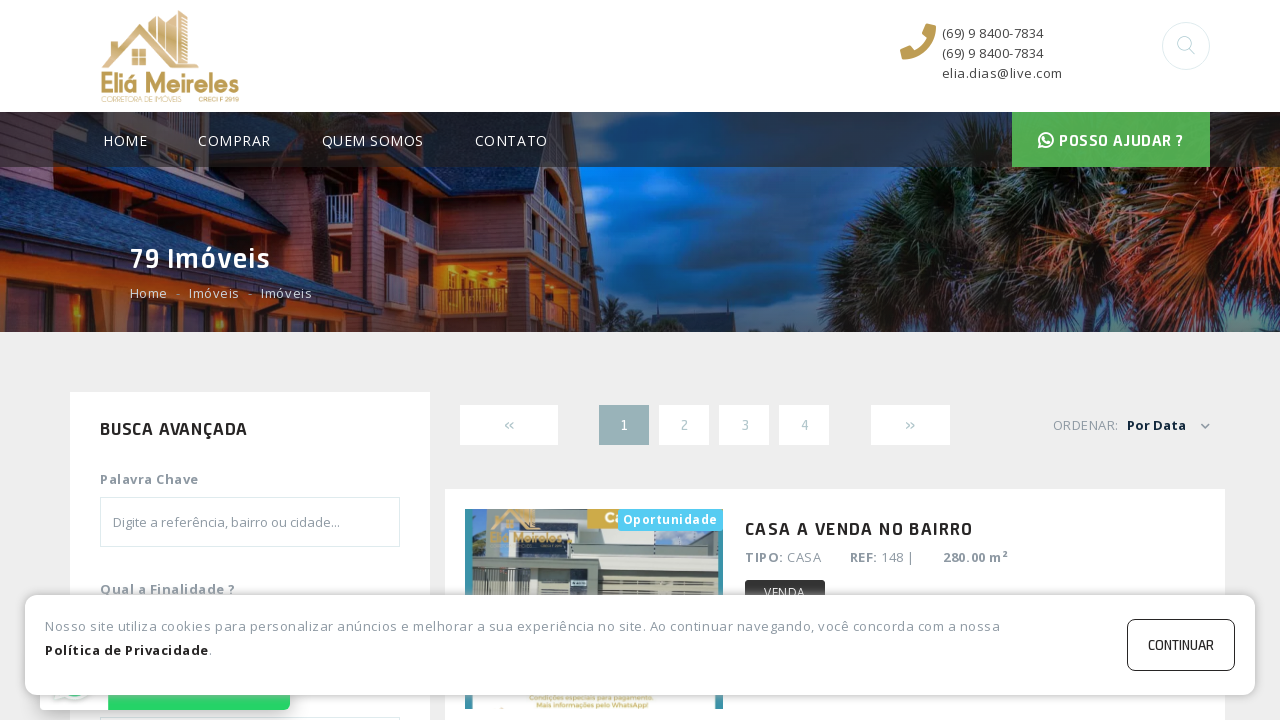

Waited for property listings to be visible on page 1
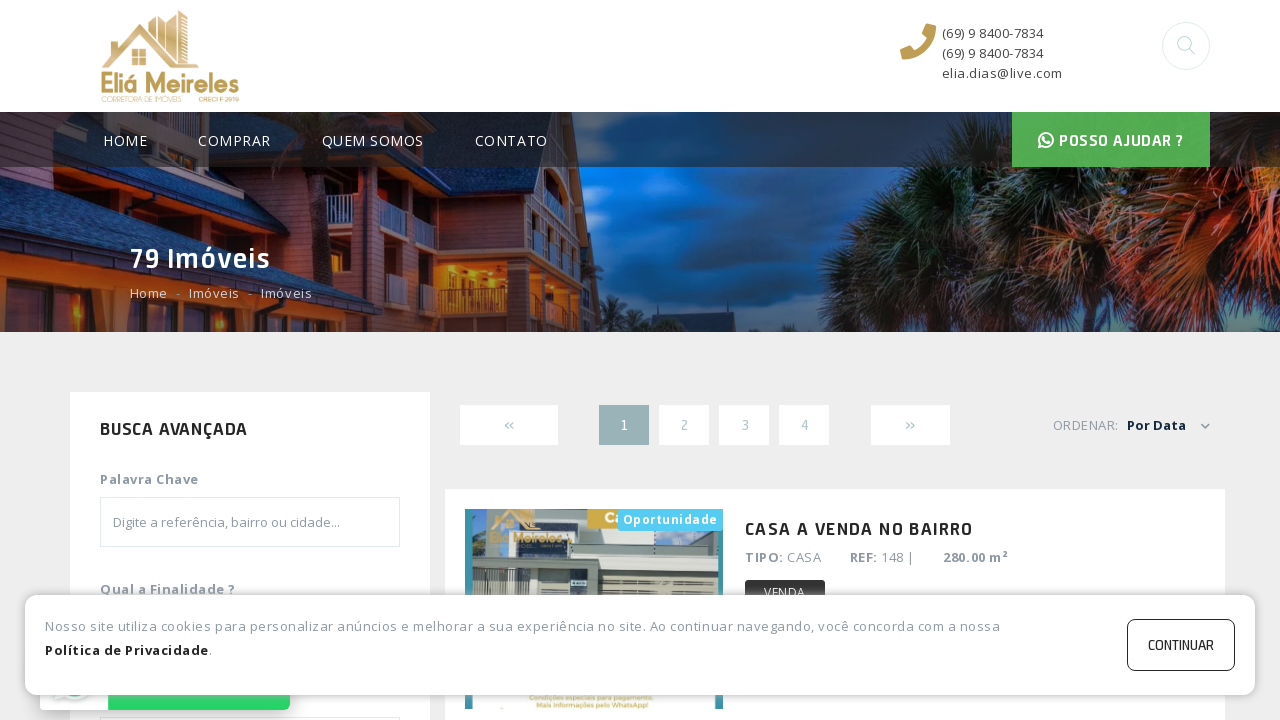

Located next page button
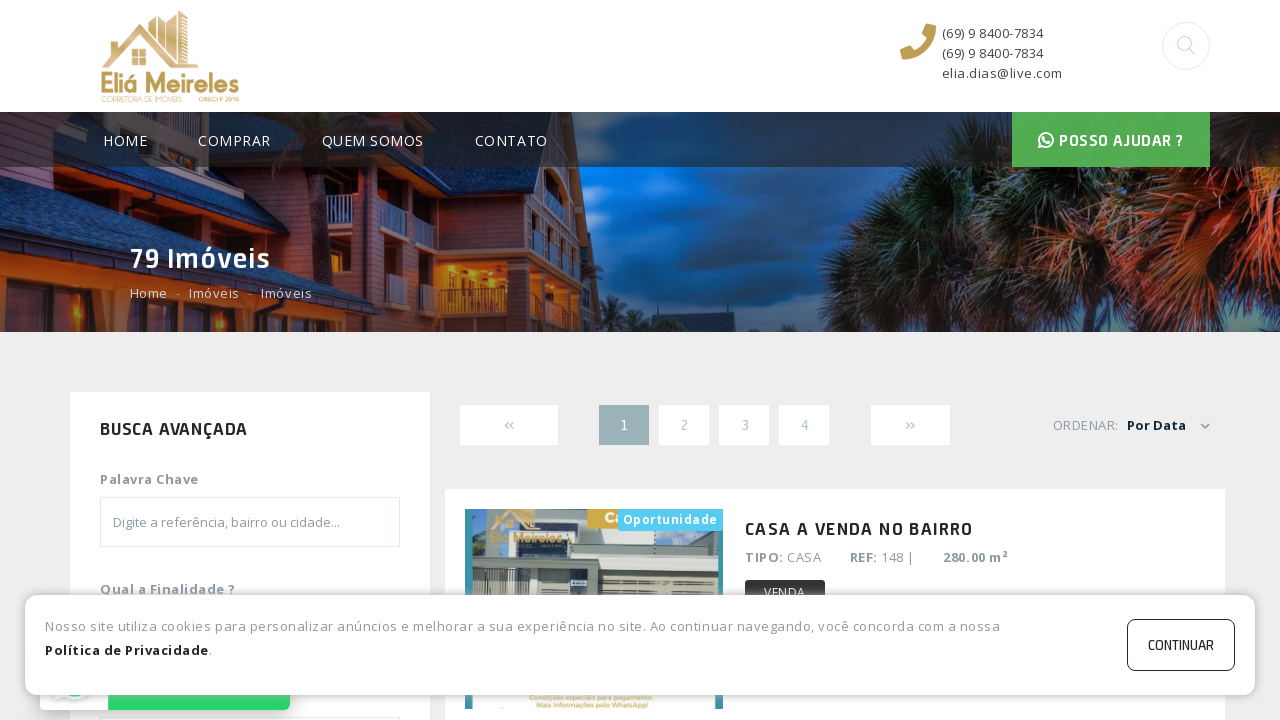

Retrieved href attribute from next page button
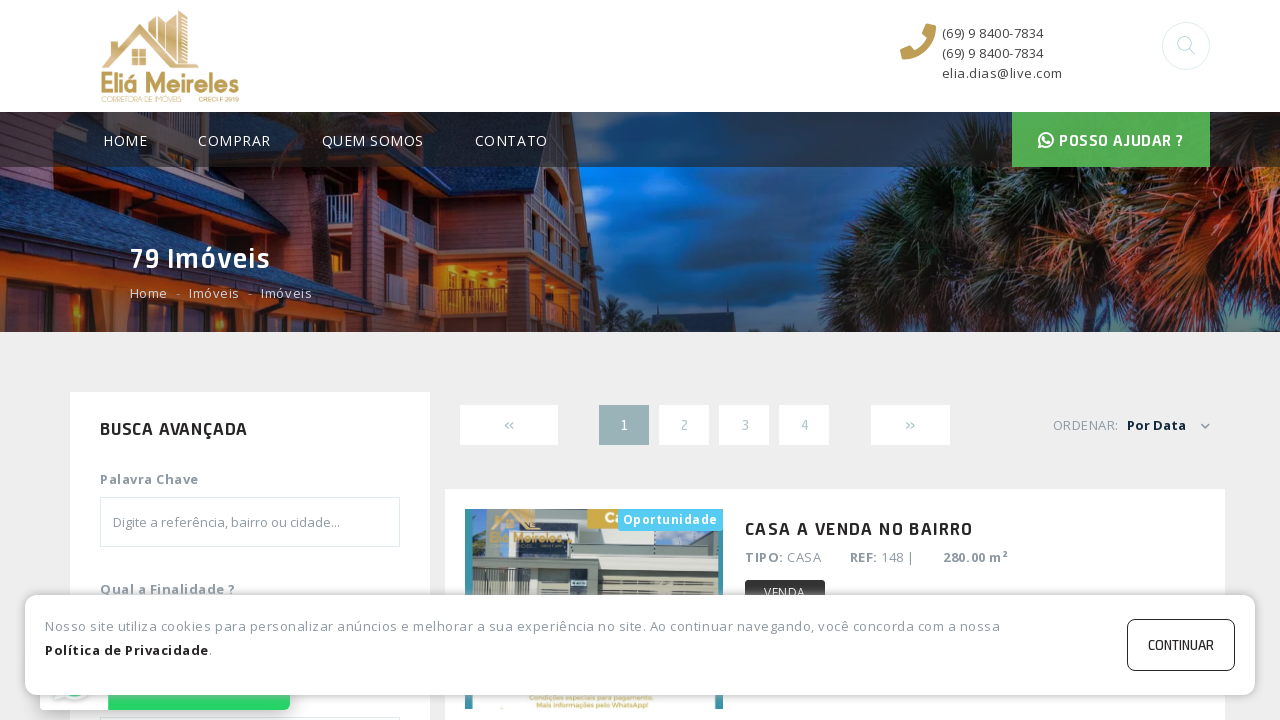

Clicked next page button to navigate to page 2 at (910, 425) on .next.page-numbers >> nth=0
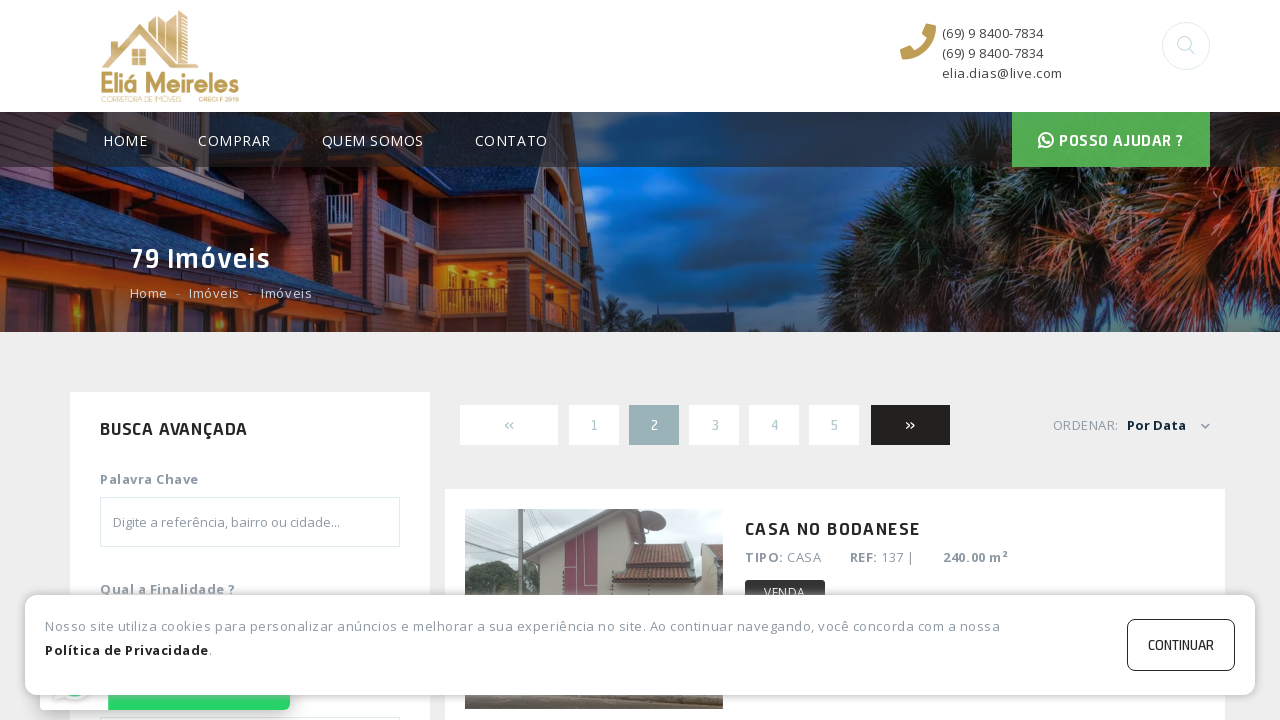

Waited for network idle on page 2
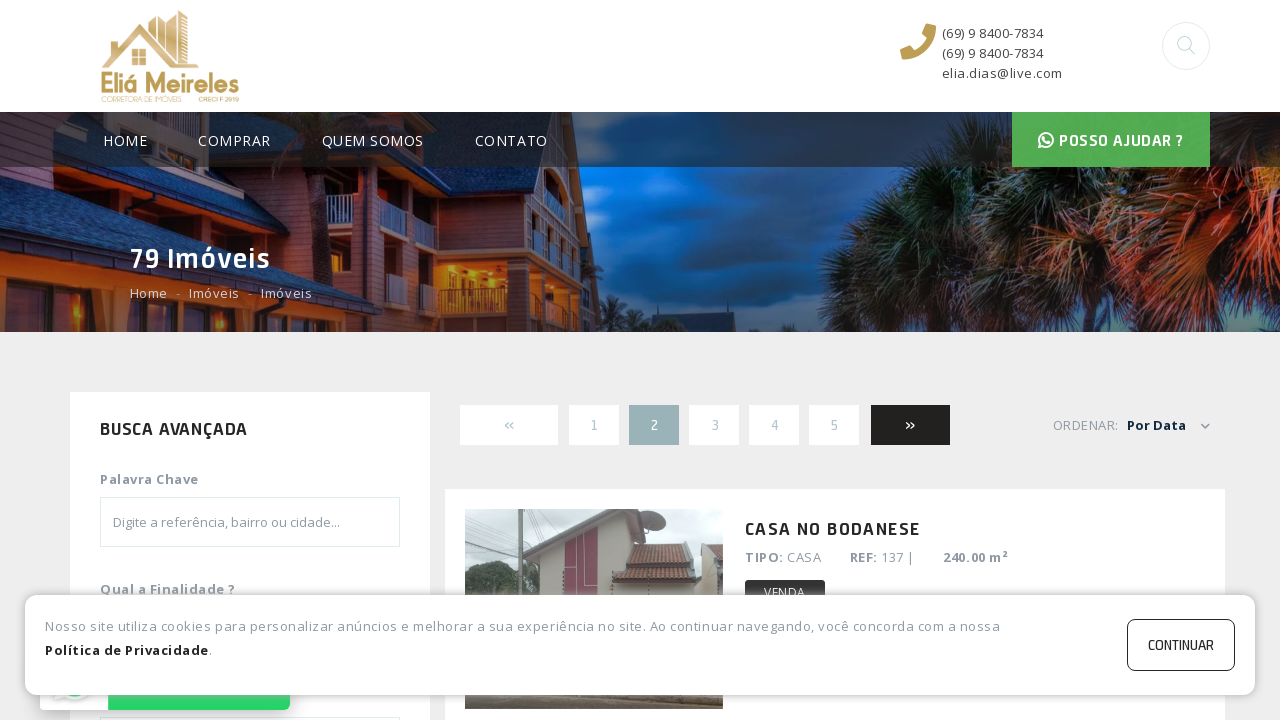

Waited for property listings to be visible on page 2
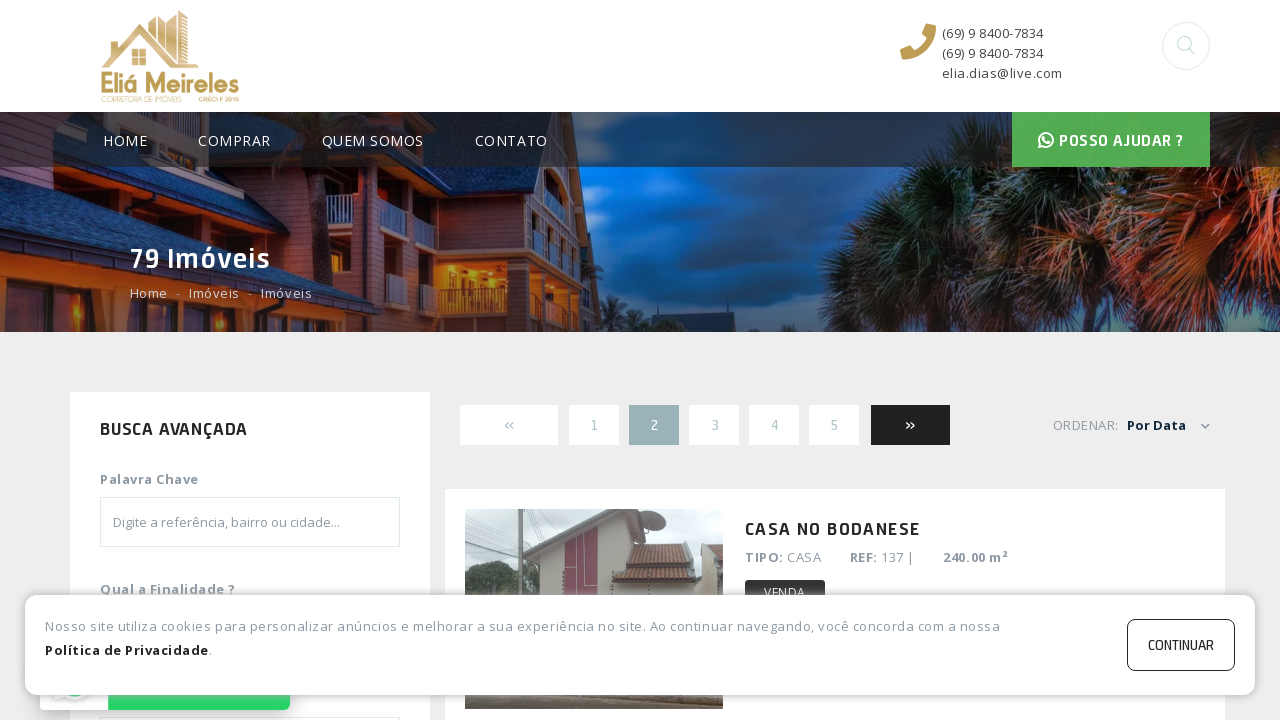

Located next page button
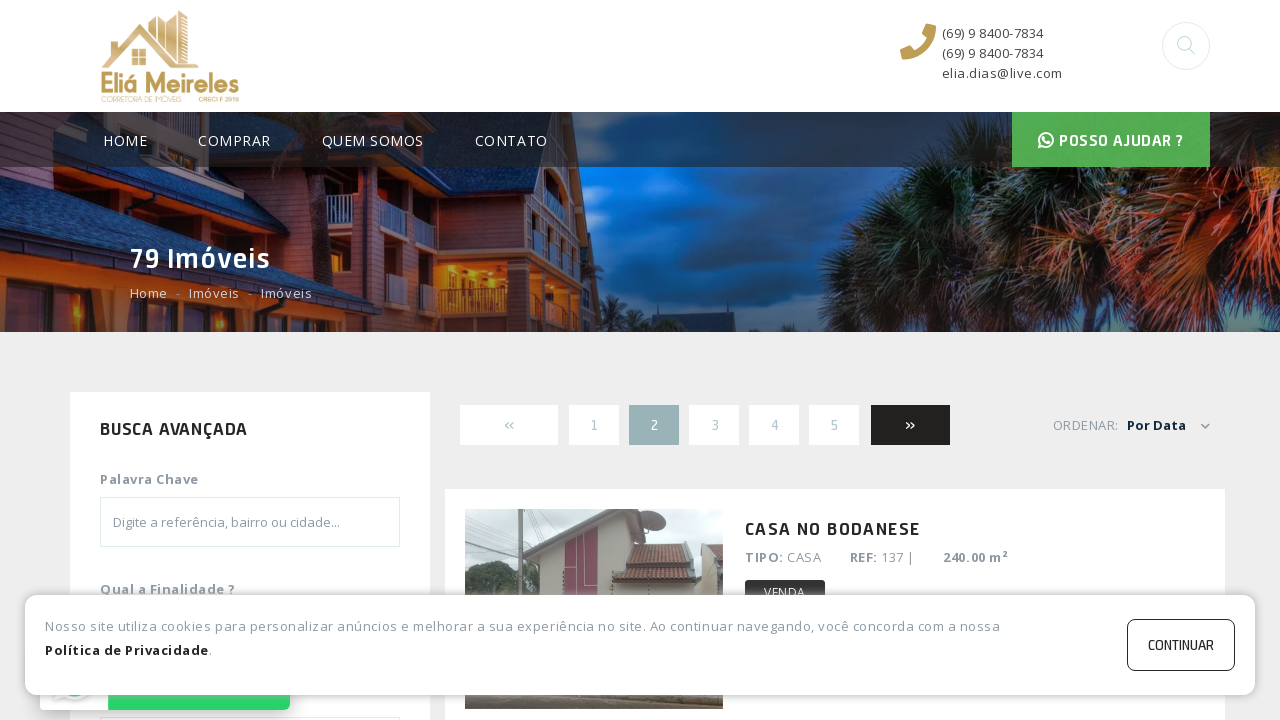

Retrieved href attribute from next page button
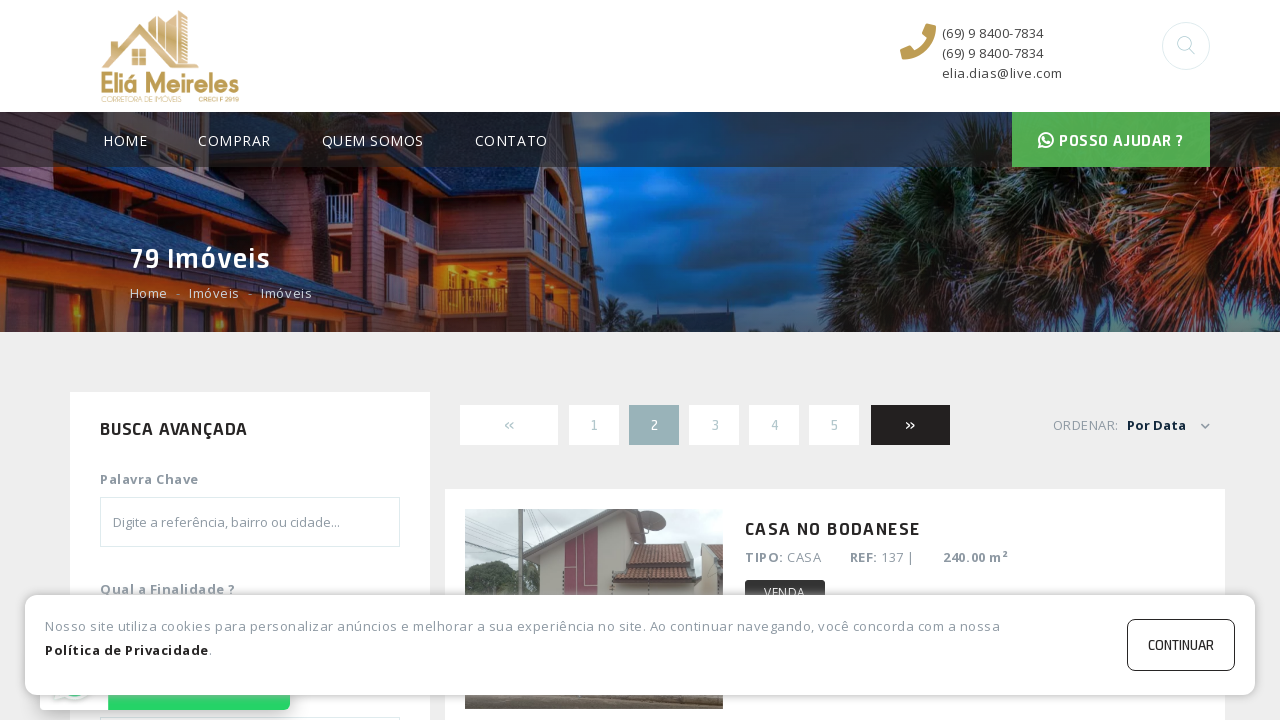

Clicked next page button to navigate to page 3 at (910, 425) on .next.page-numbers >> nth=0
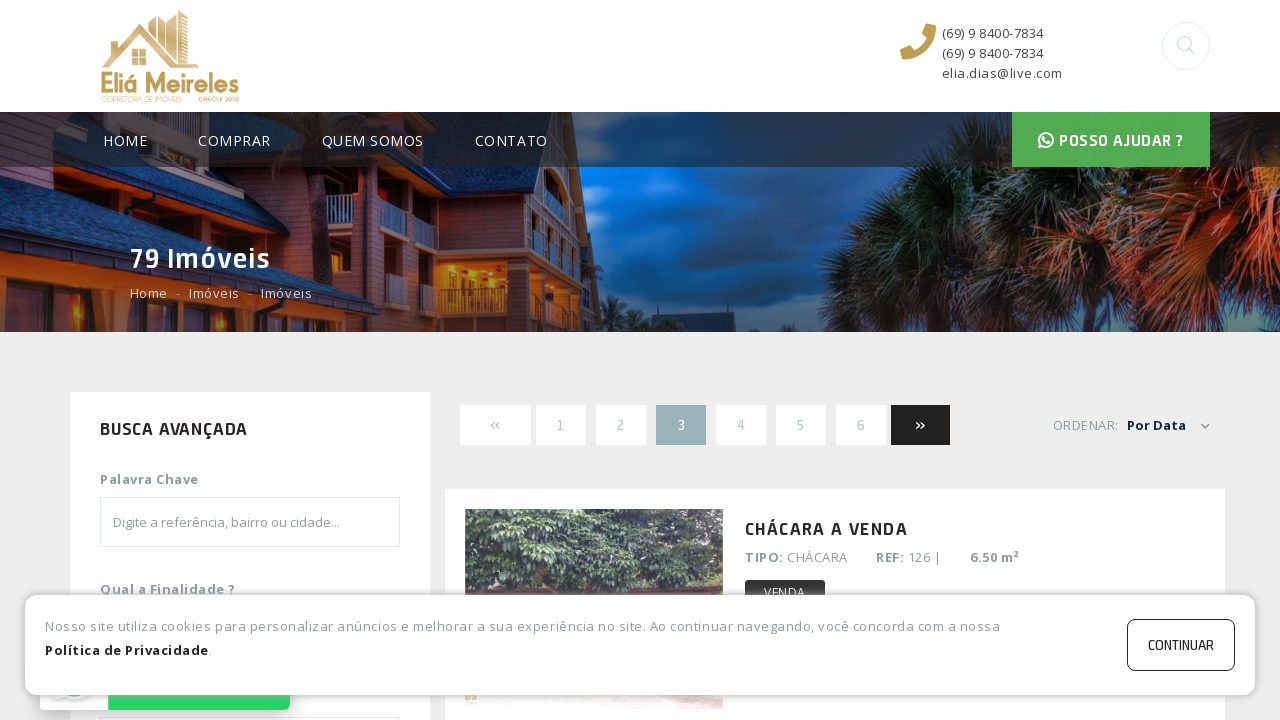

Waited for network idle on page 3
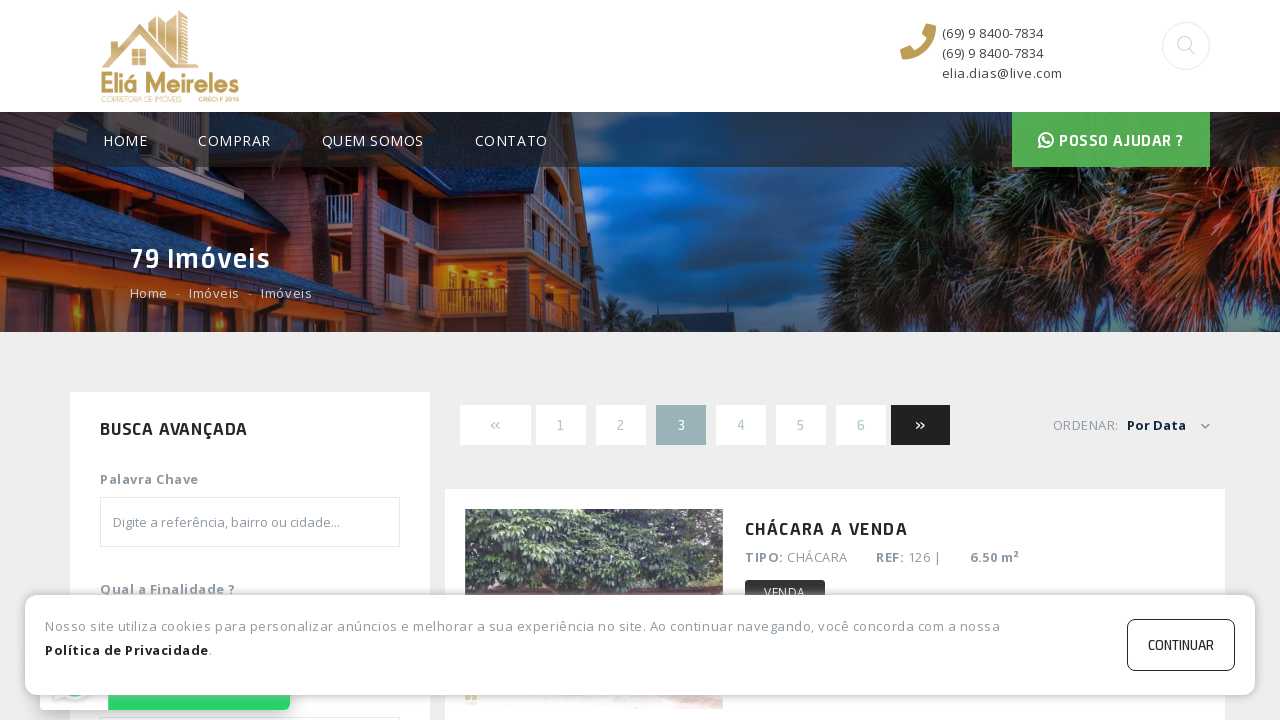

Waited for property listings to be visible on page 3
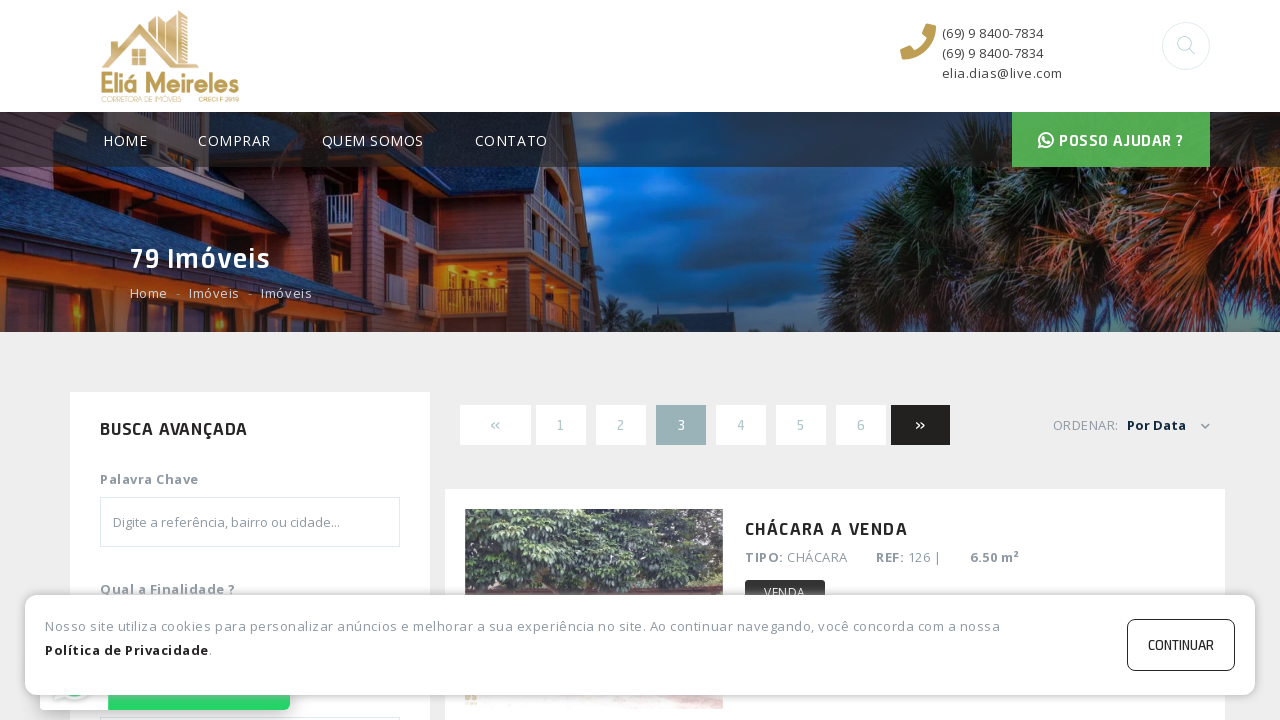

Located next page button
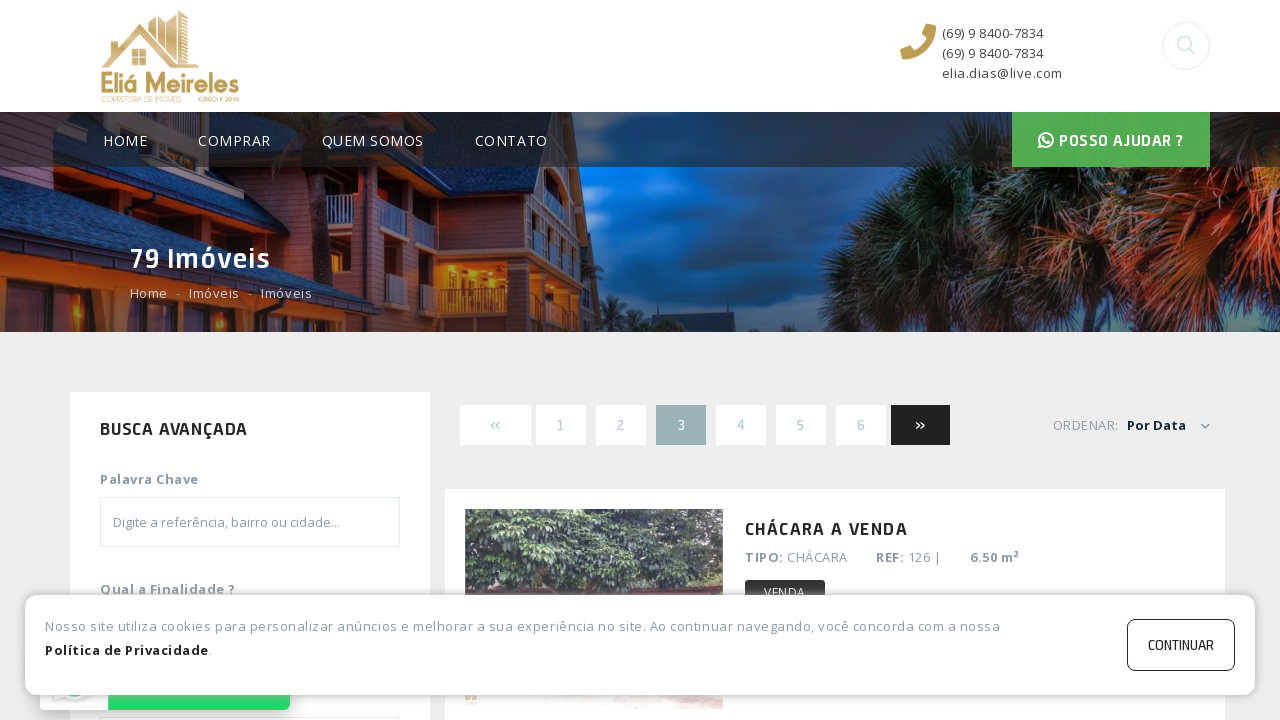

Retrieved href attribute from next page button
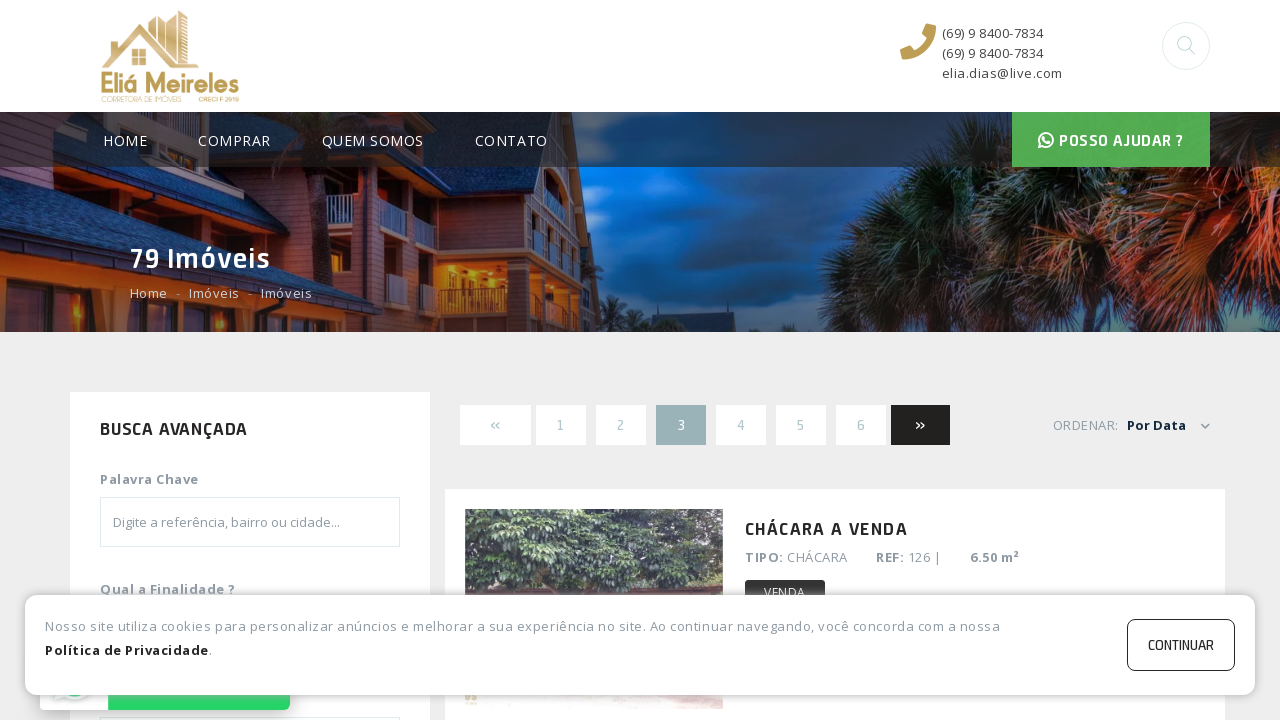

Clicked next page button to navigate to page 4 at (921, 425) on .next.page-numbers >> nth=0
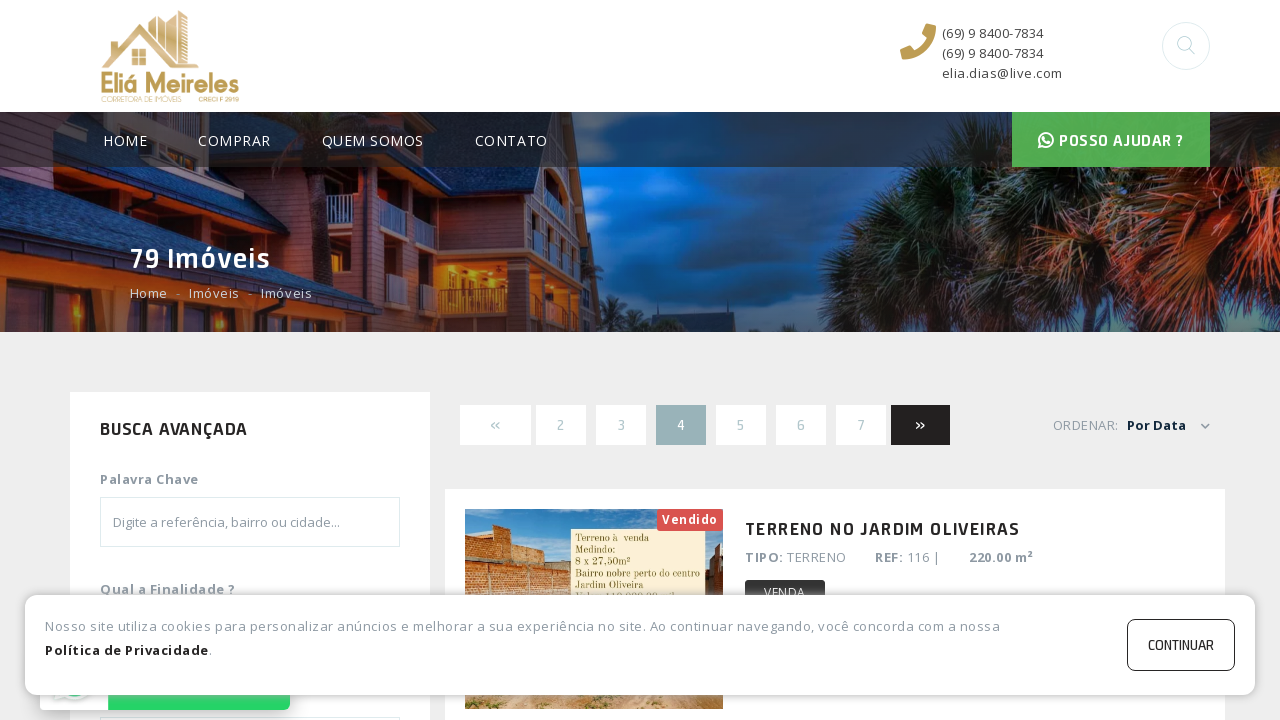

Waited for network idle on page 4
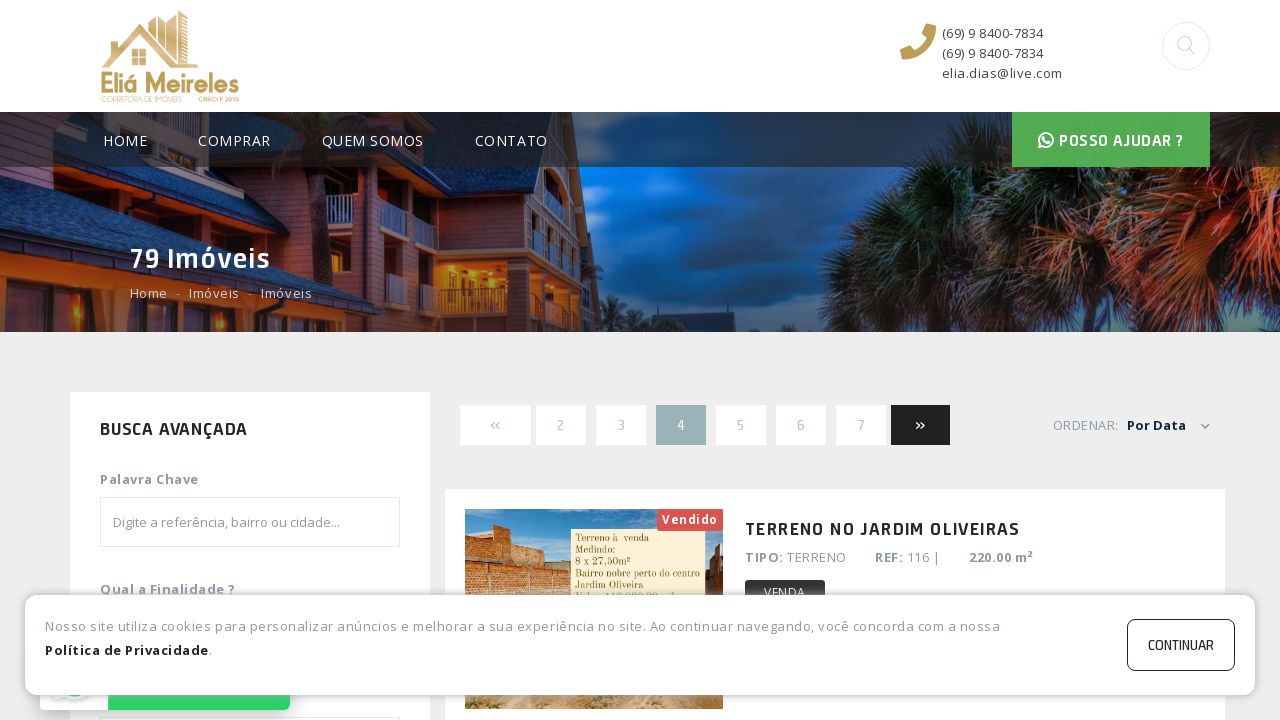

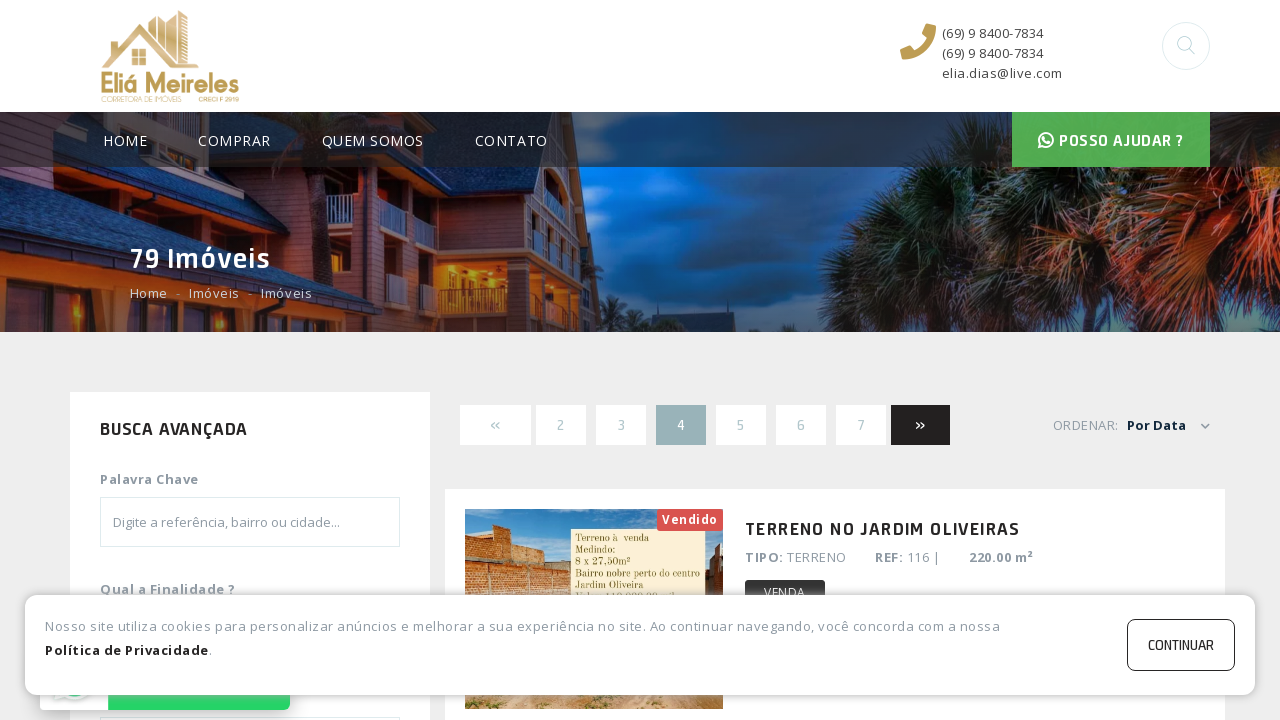